Navigates to the Rahul Shetty Academy Automation Practice page and verifies that links are present on the page, including a specific link related to SoapUI.

Starting URL: https://rahulshettyacademy.com/AutomationPractice/

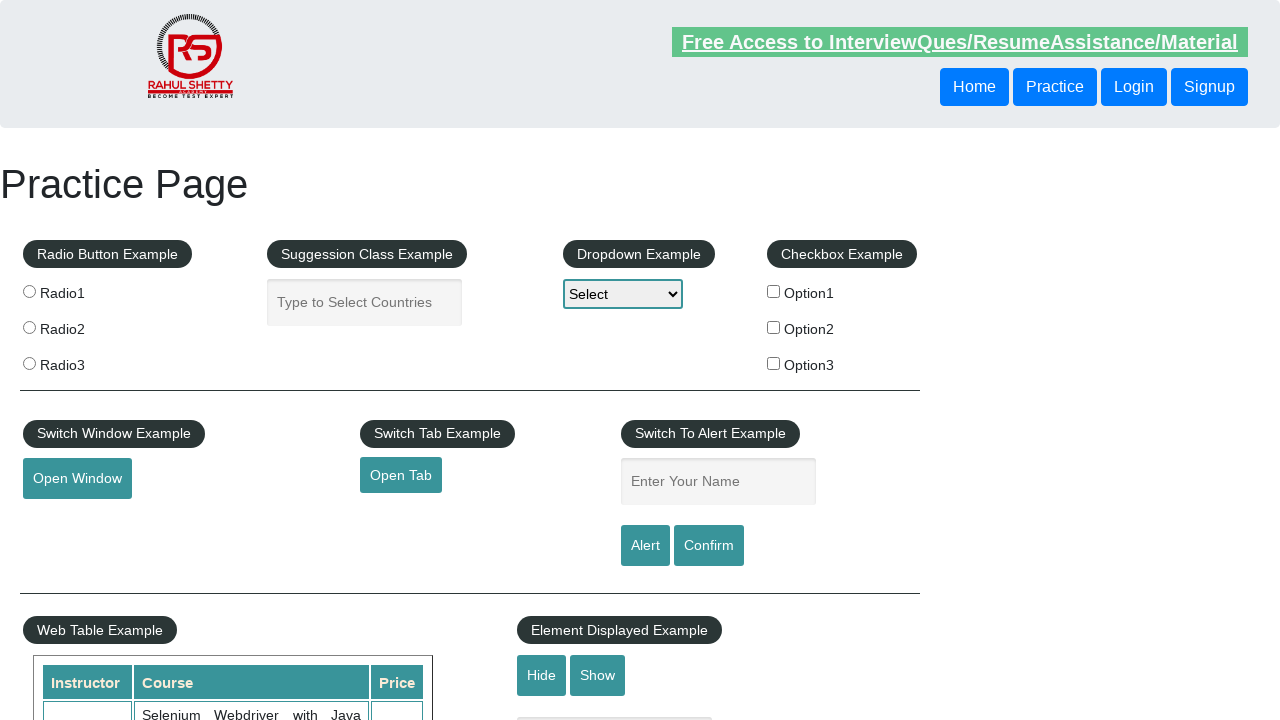

Navigated to Rahul Shetty Academy Automation Practice page
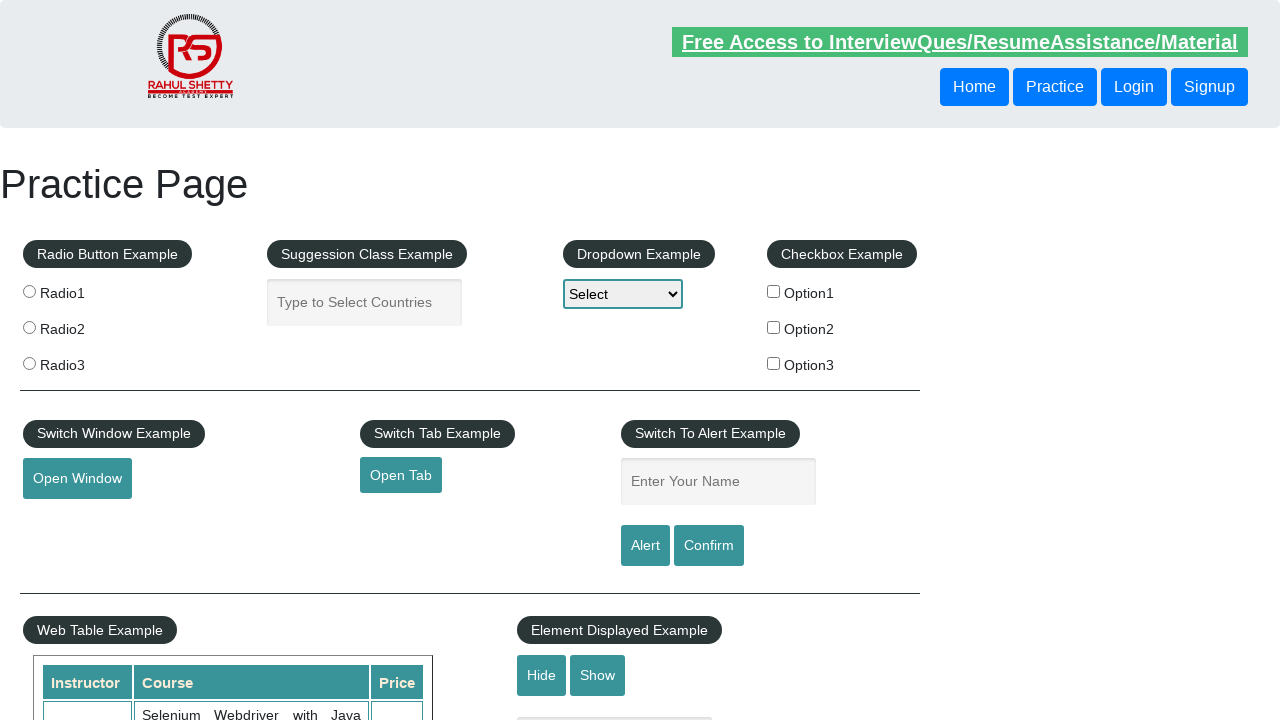

SoapUI link became visible on the page
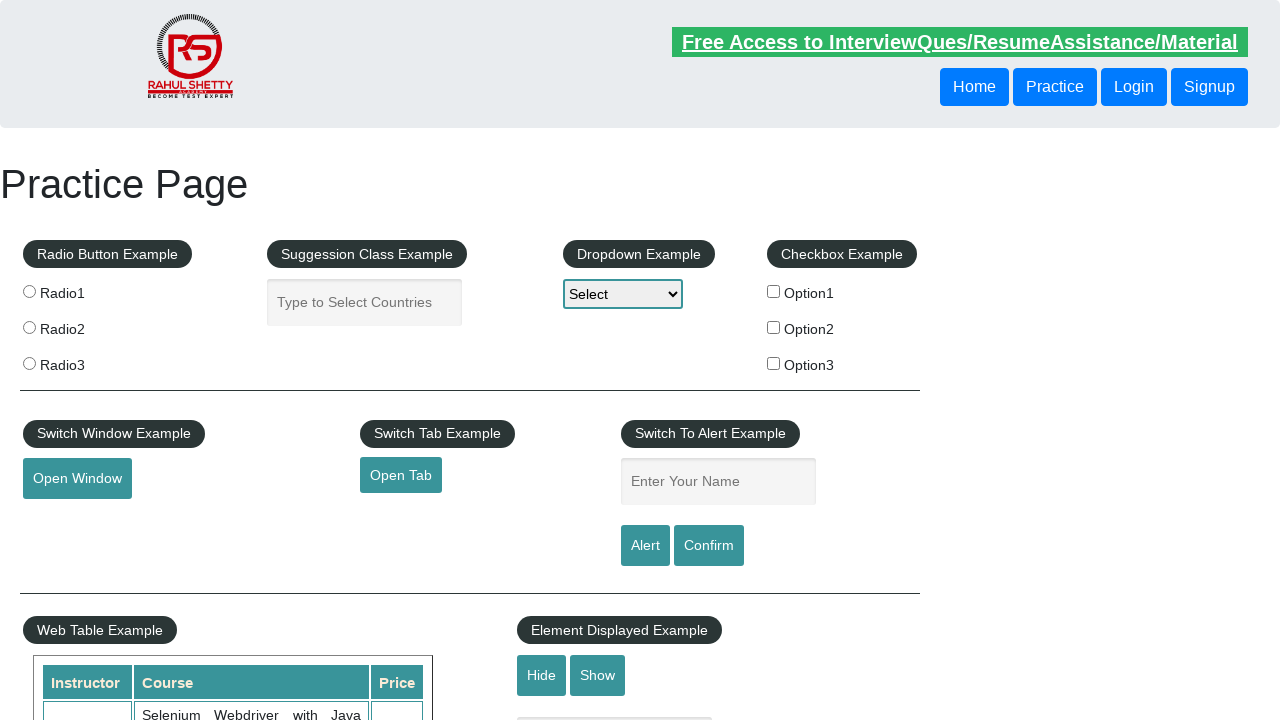

Footer links section loaded
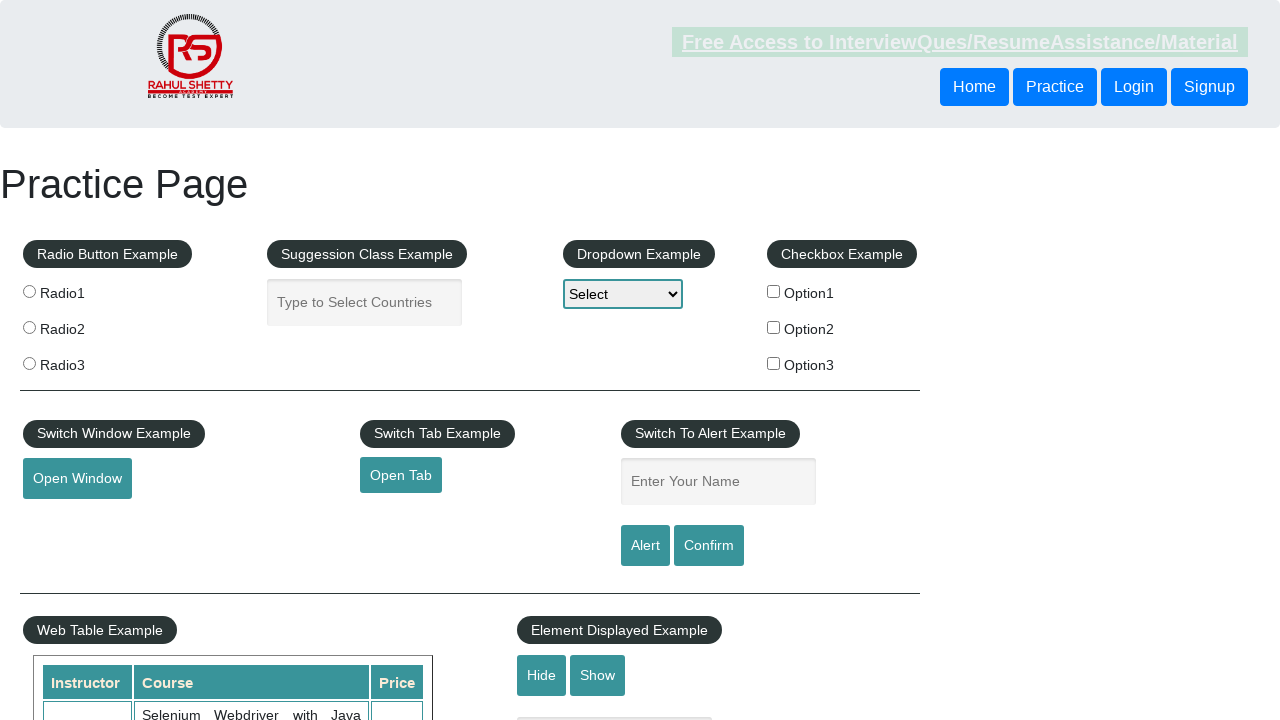

Verified that 20 footer links are present on the page
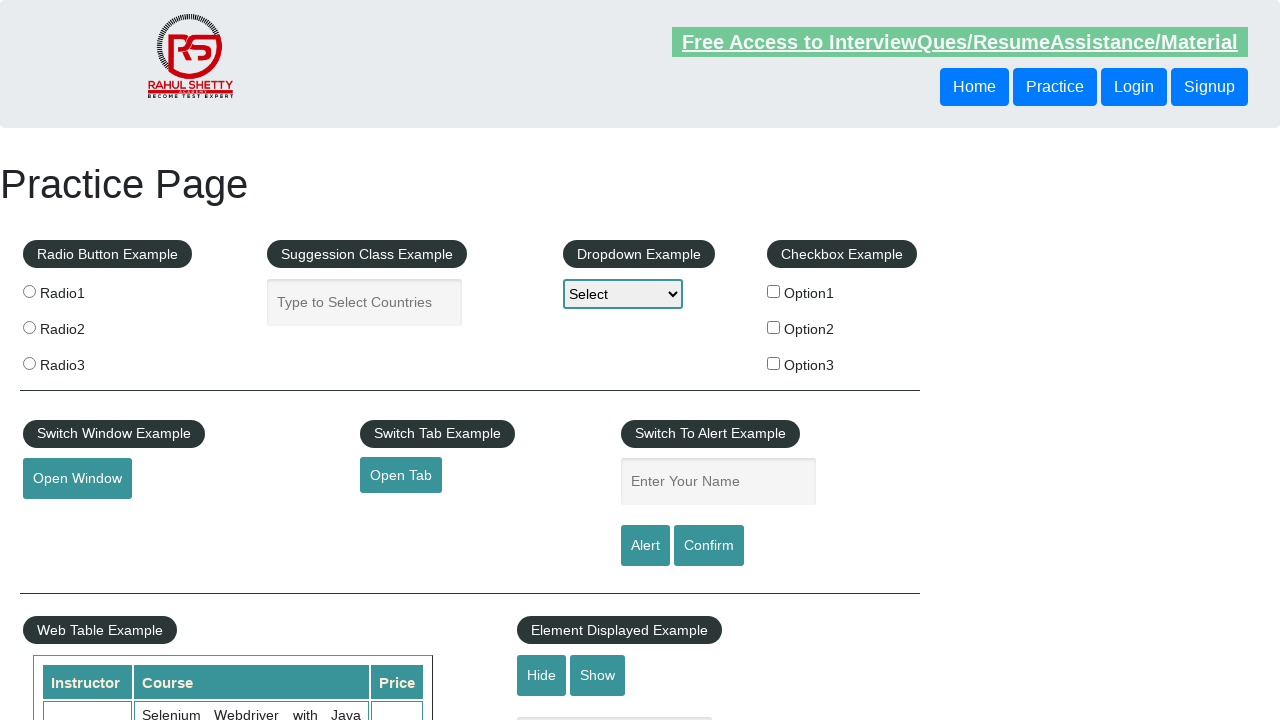

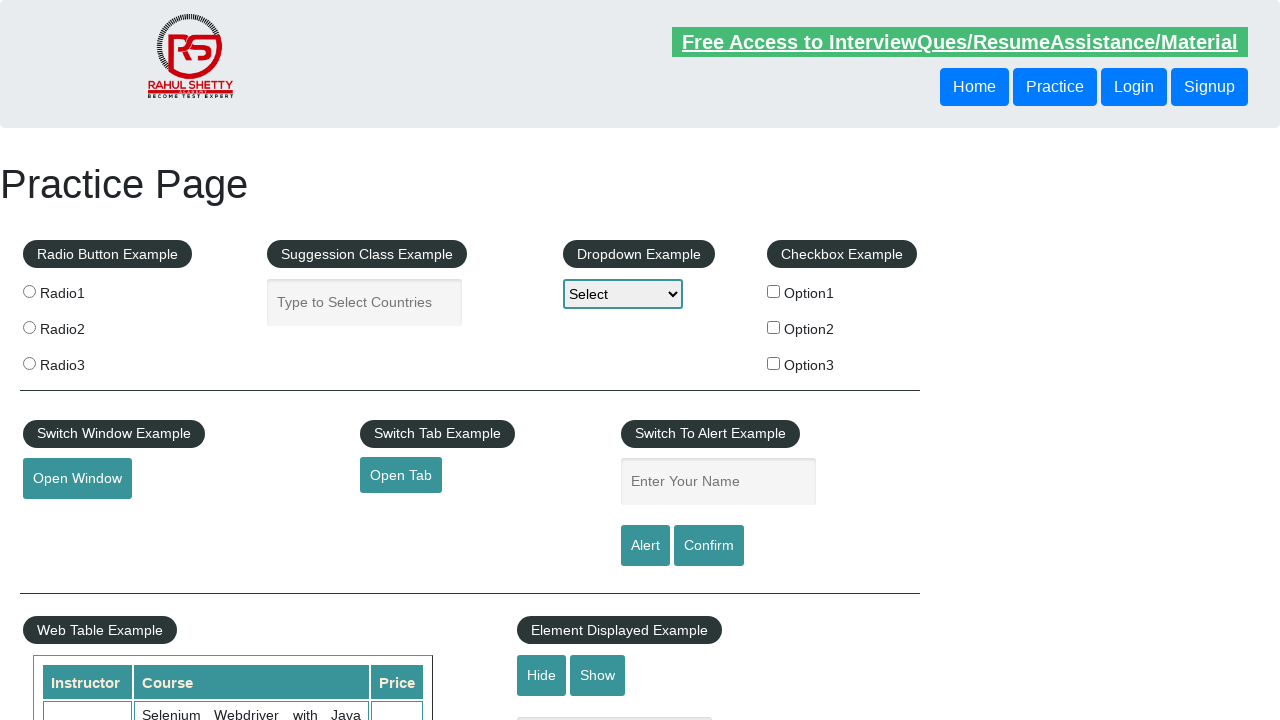